Tests scrolling to a table element and verifies the sum of values in the table matches the displayed total amount

Starting URL: https://rahulshettyacademy.com/AutomationPractice/

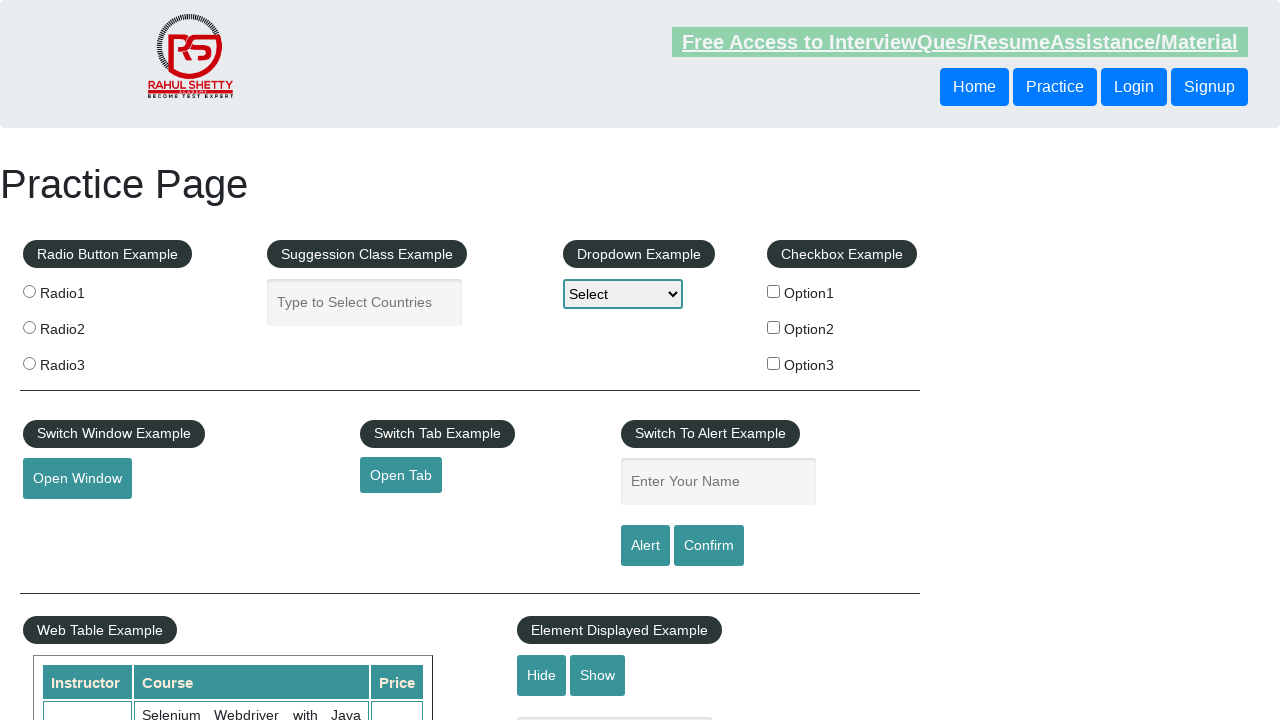

Scrolled to totalAmount element at bottom of table
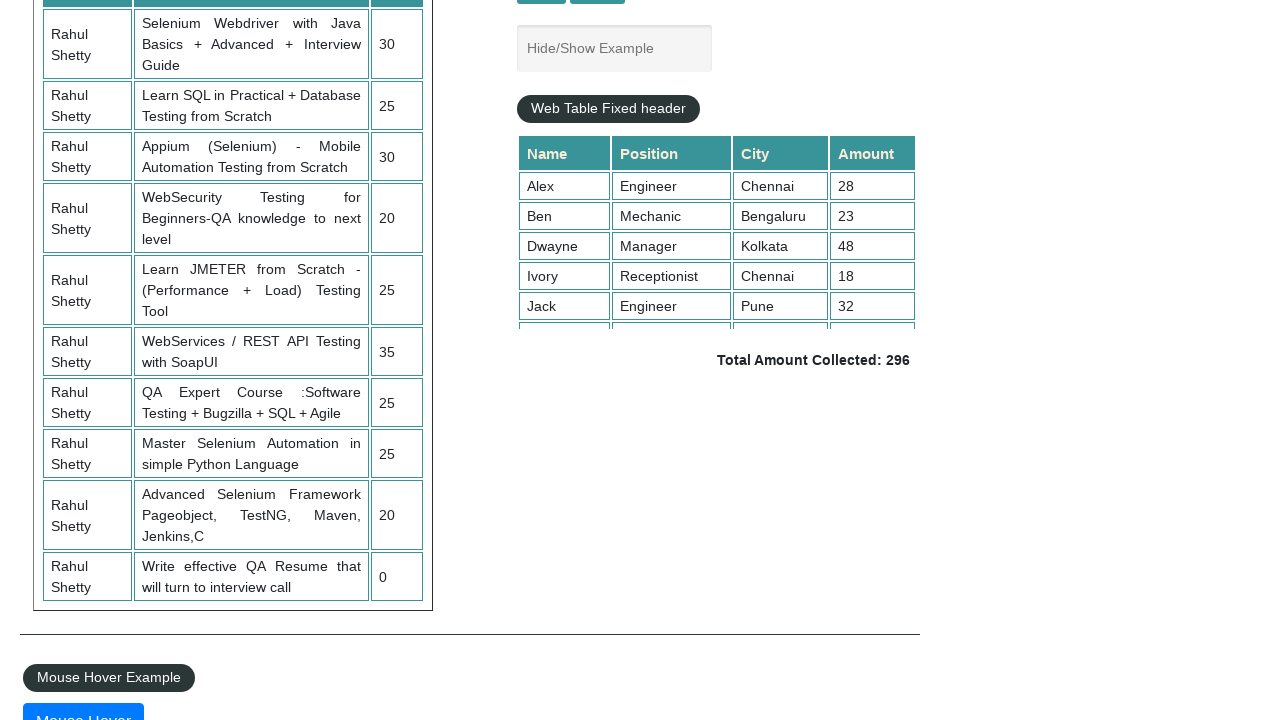

Located all amount values from 4th column of table
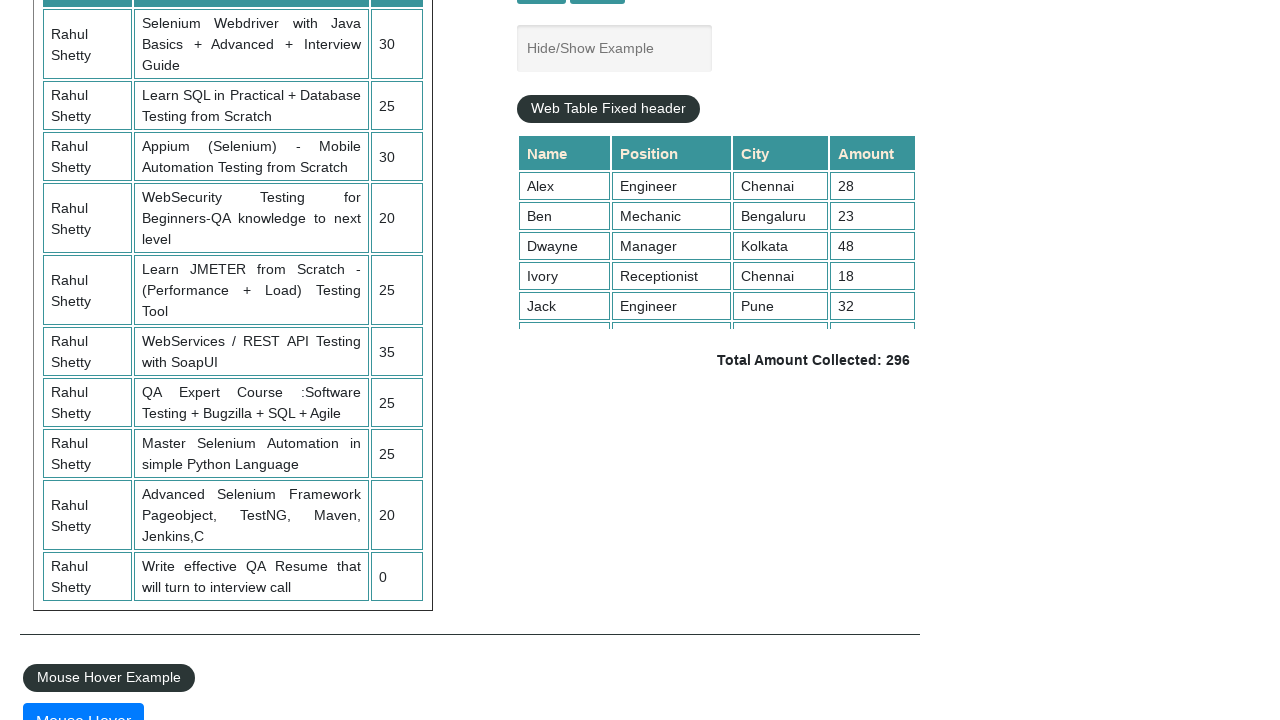

Calculated sum of all table amounts: 296
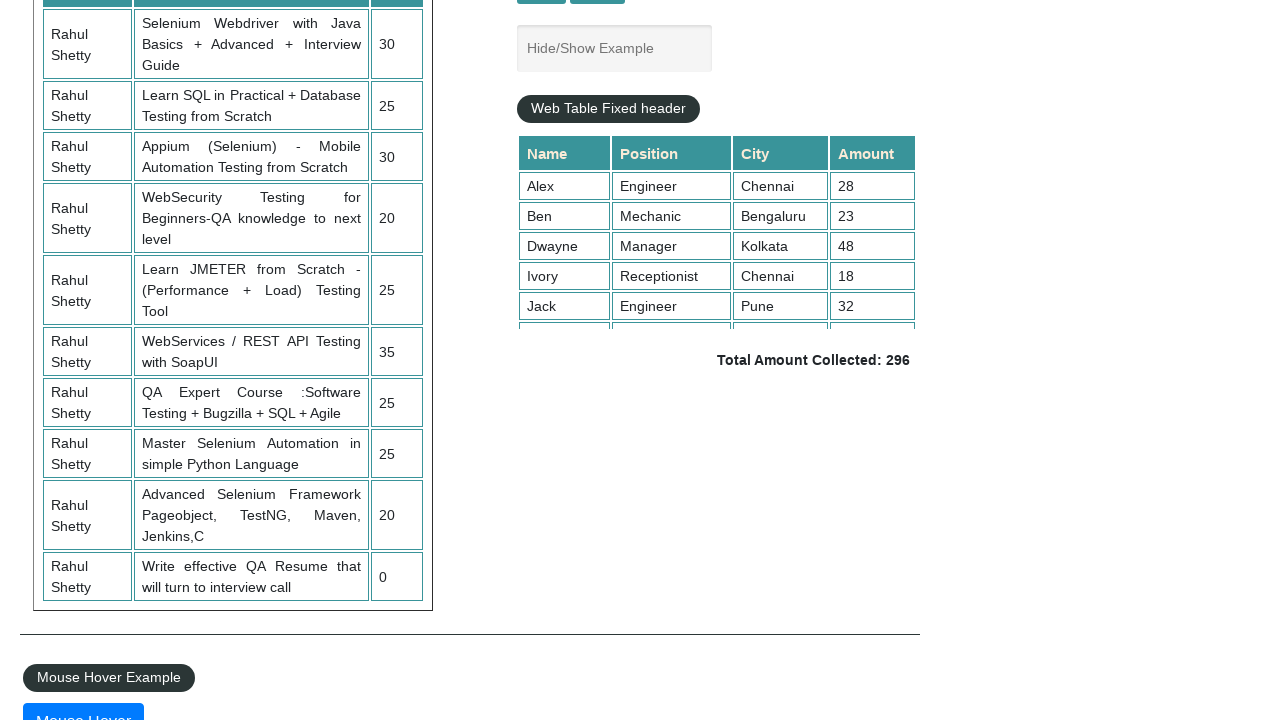

Retrieved displayed total amount text
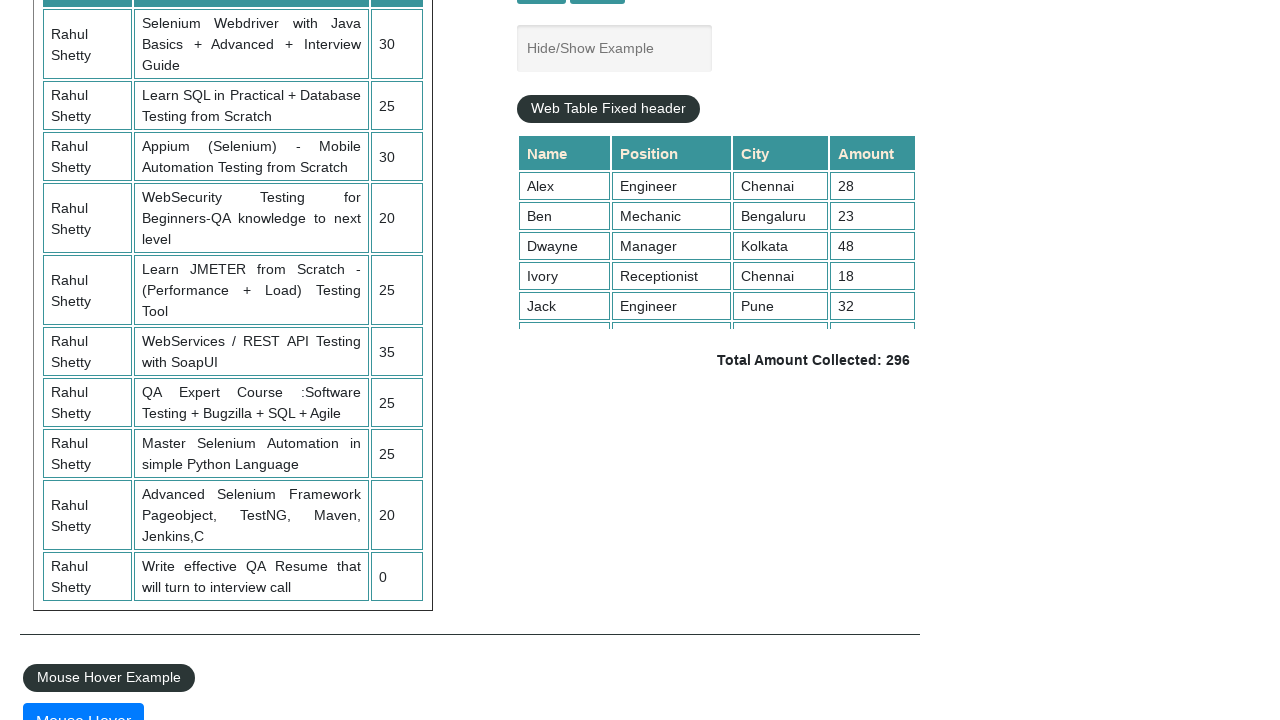

Parsed displayed total amount: 296
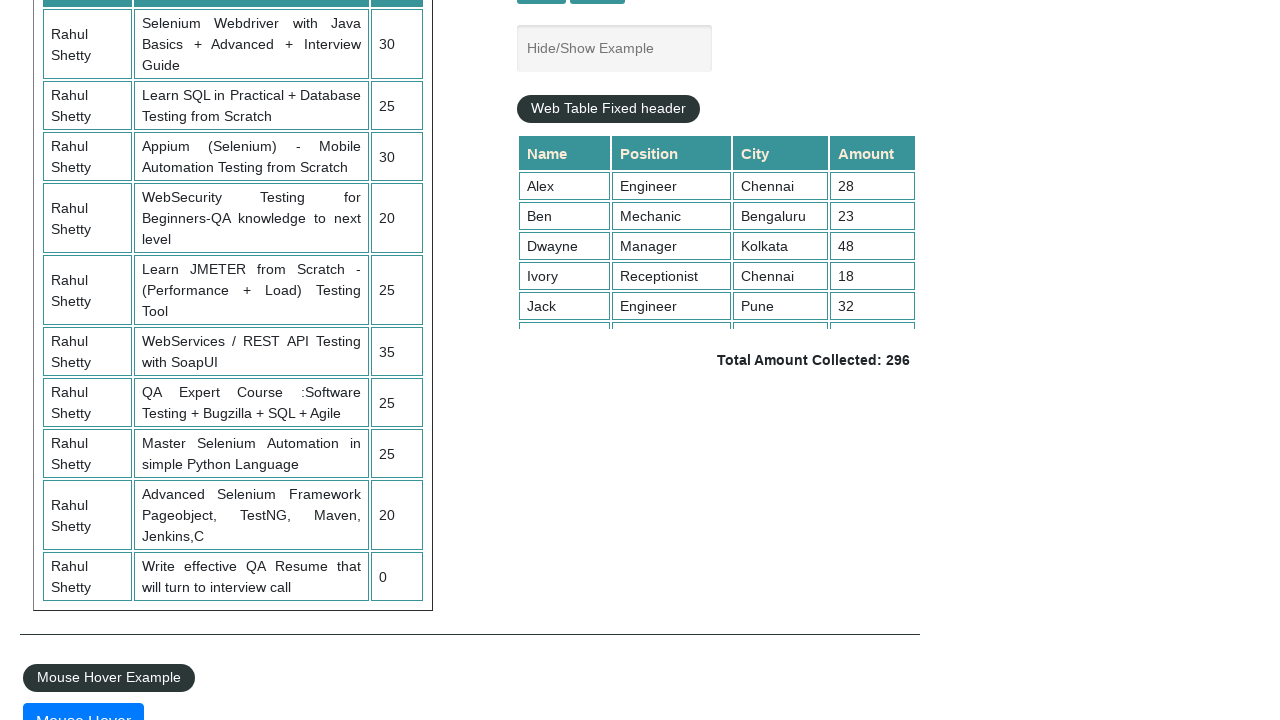

Verified calculated sum 296 matches displayed total 296
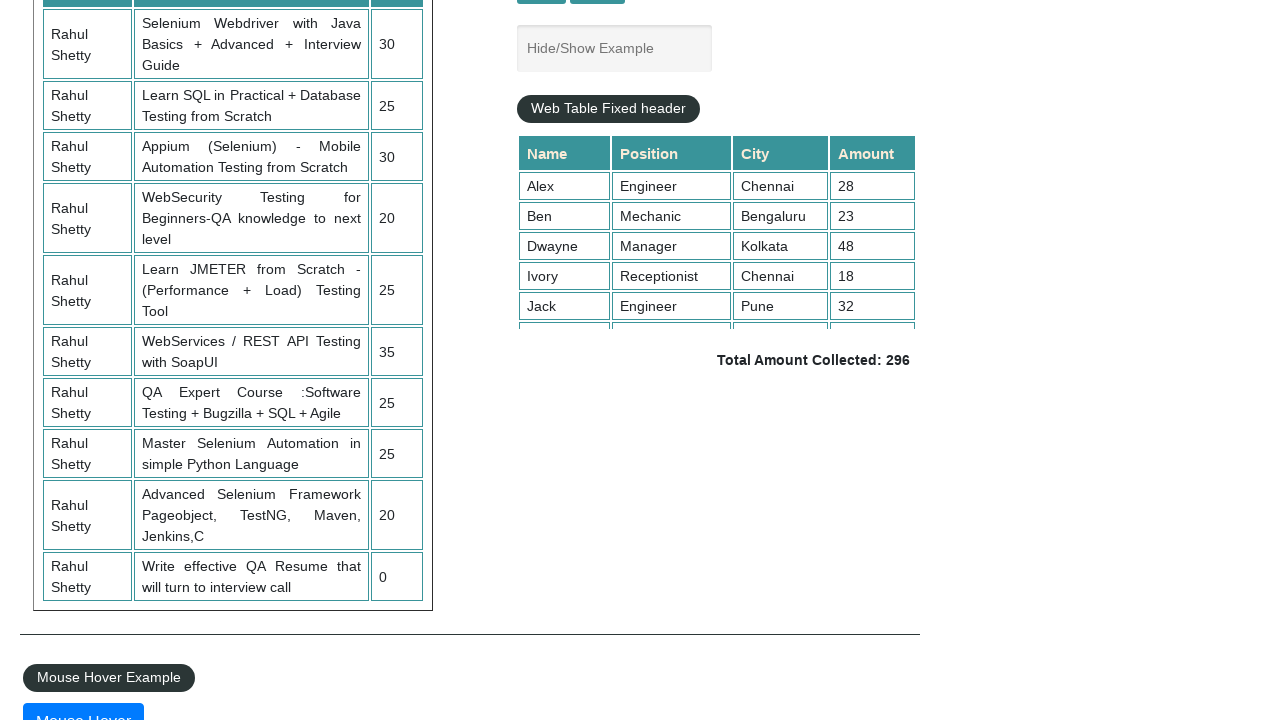

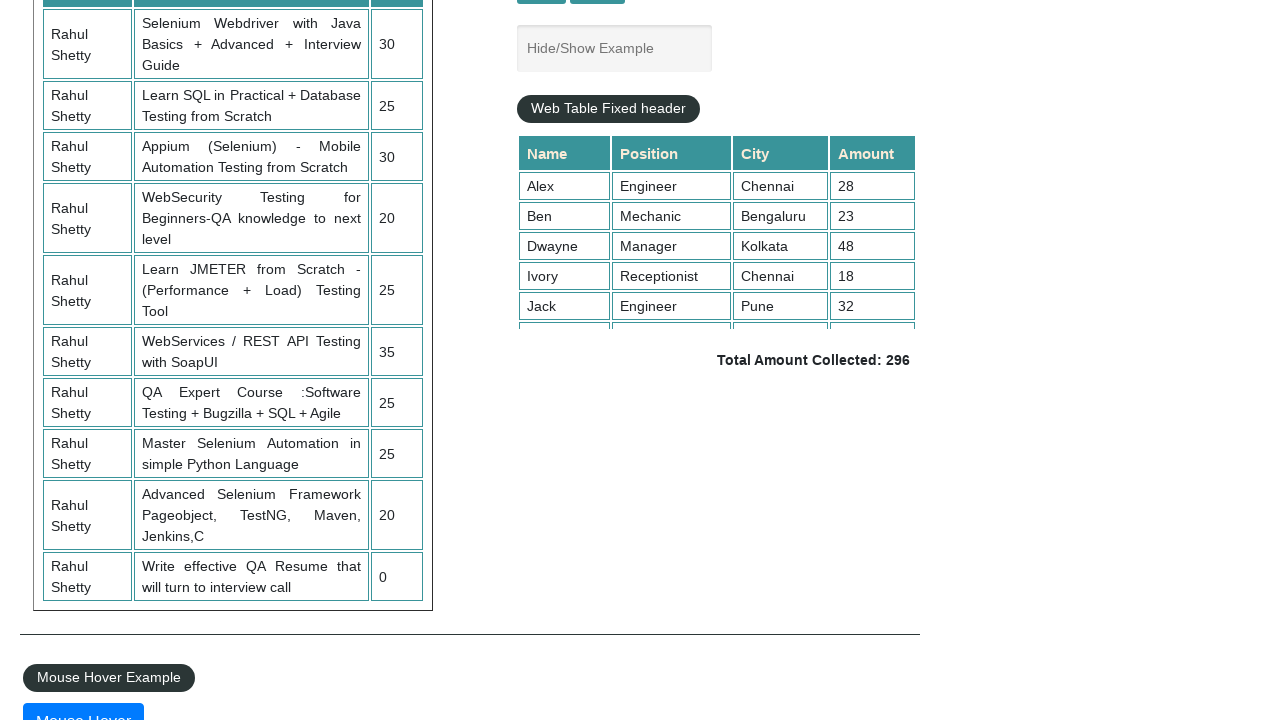